Automates playing the defly.io browser game by entering a username, selecting 1v1 game mode, clicking play, closing the tutorial popup, waiting for a match, and then performing random movement actions with arrow keys while clicking on the game canvas.

Starting URL: https://defly.io/#4-use4:3004

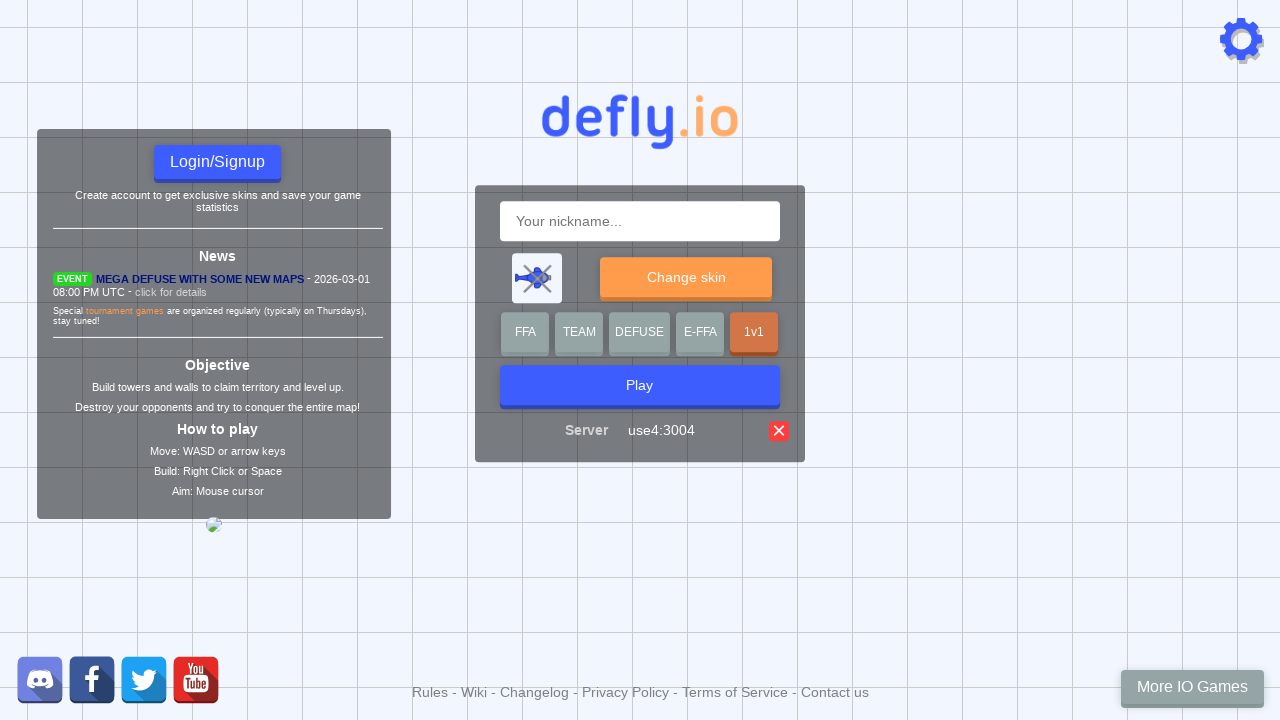

Username field became visible
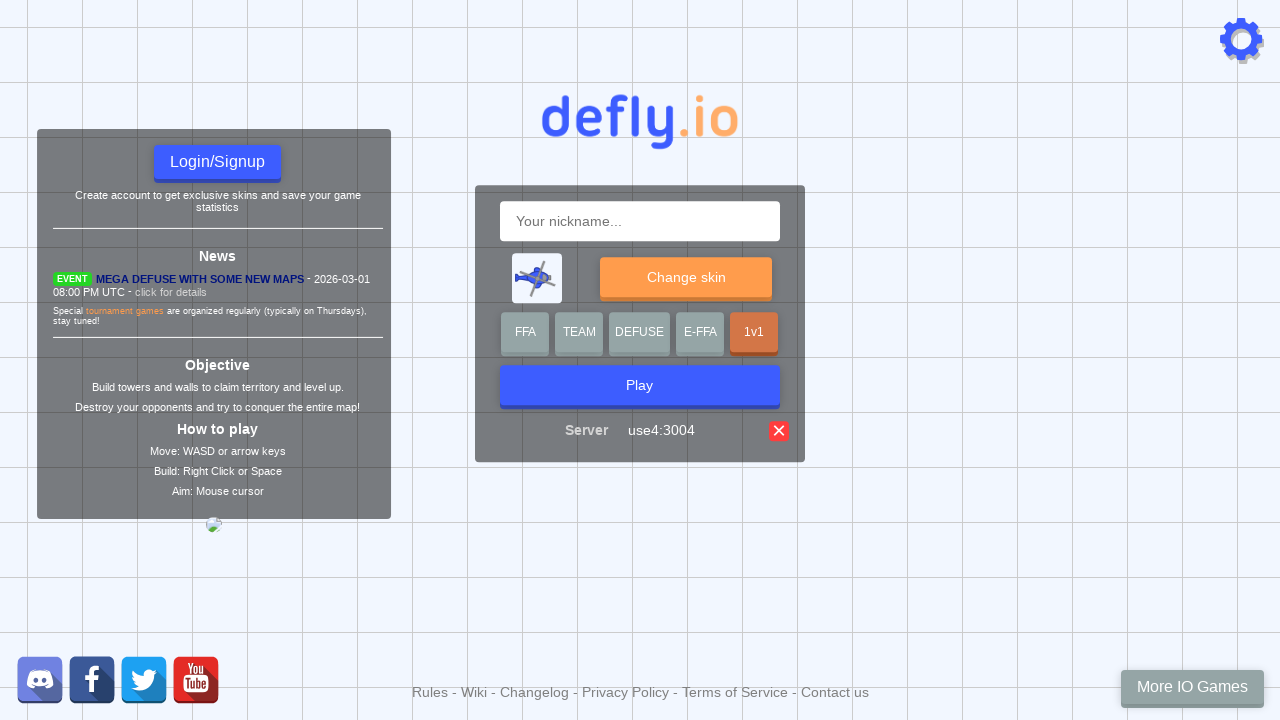

Filled username field with 'TestPlayer789' on #username
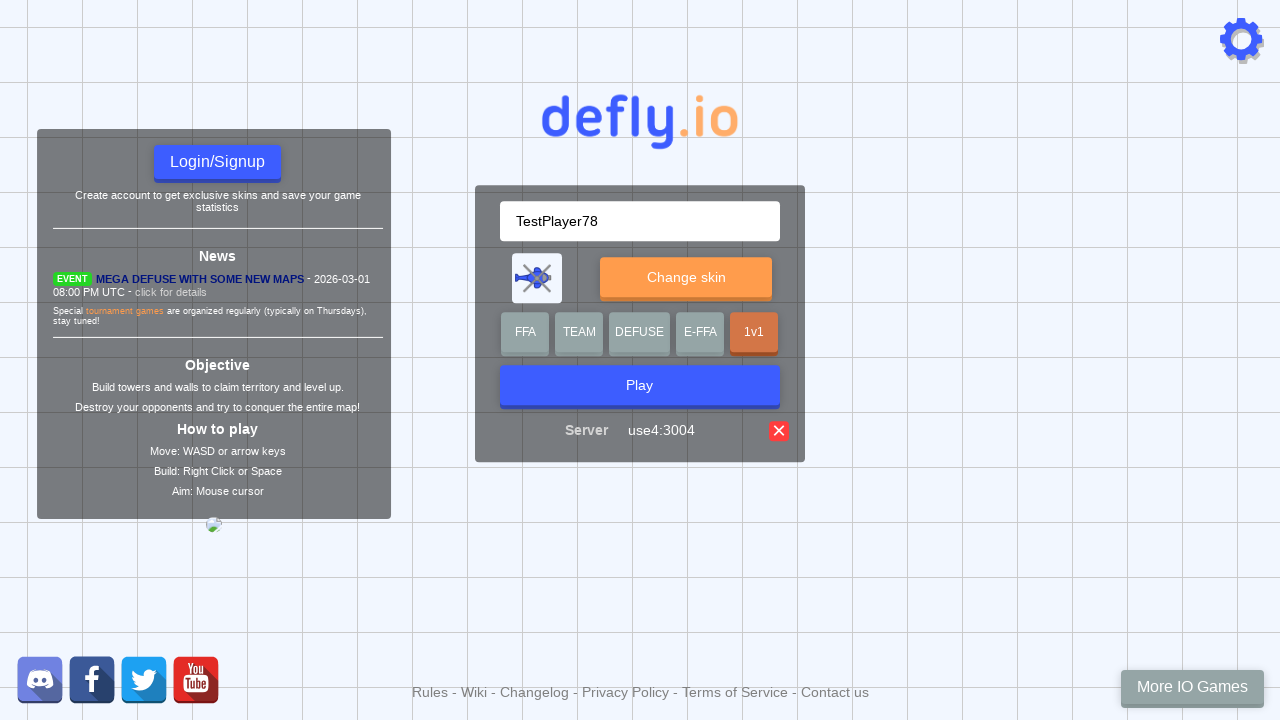

Clicked 1v1 game mode button at (754, 332) on #gamemode-4
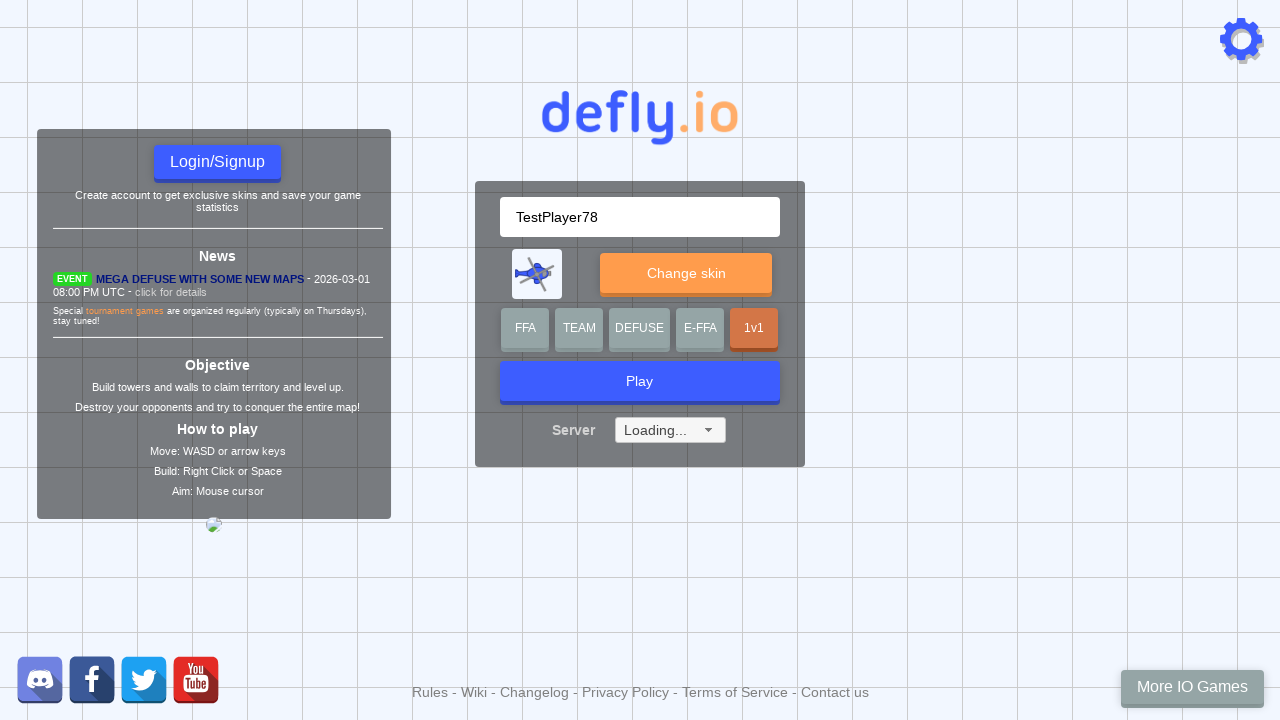

Clicked play button at (640, 381) on #play-button
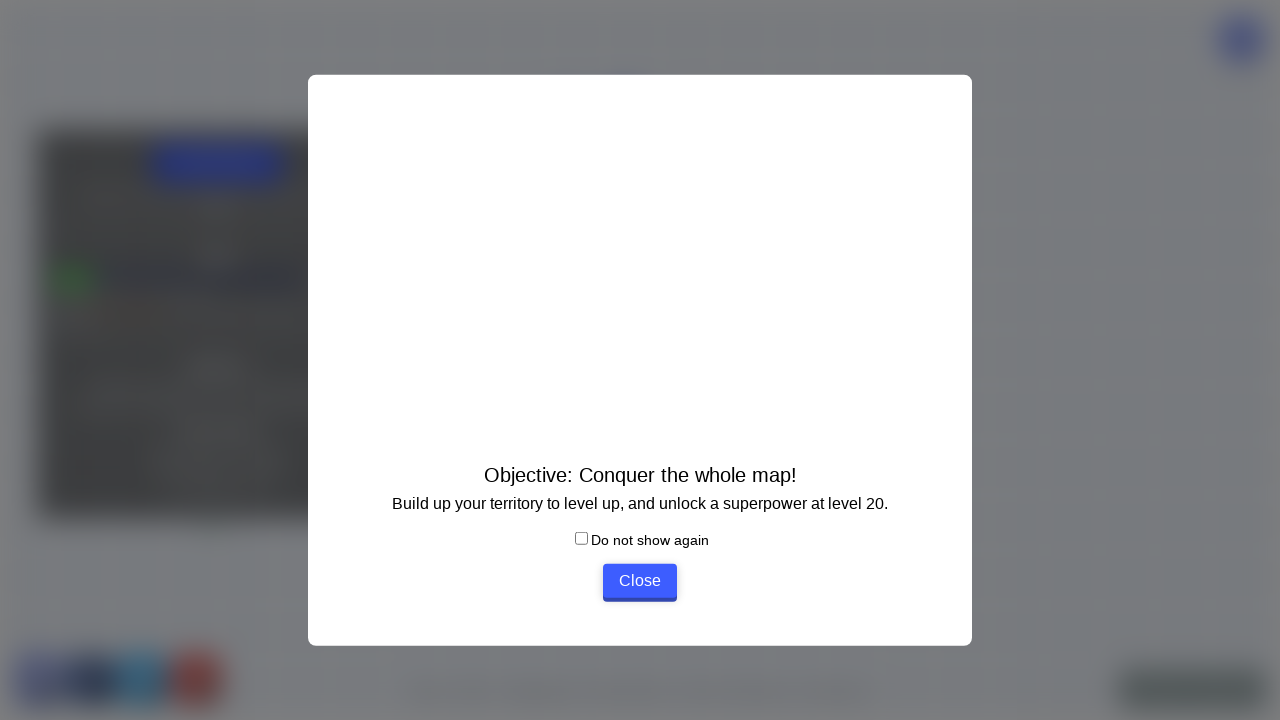

Tutorial popup appeared
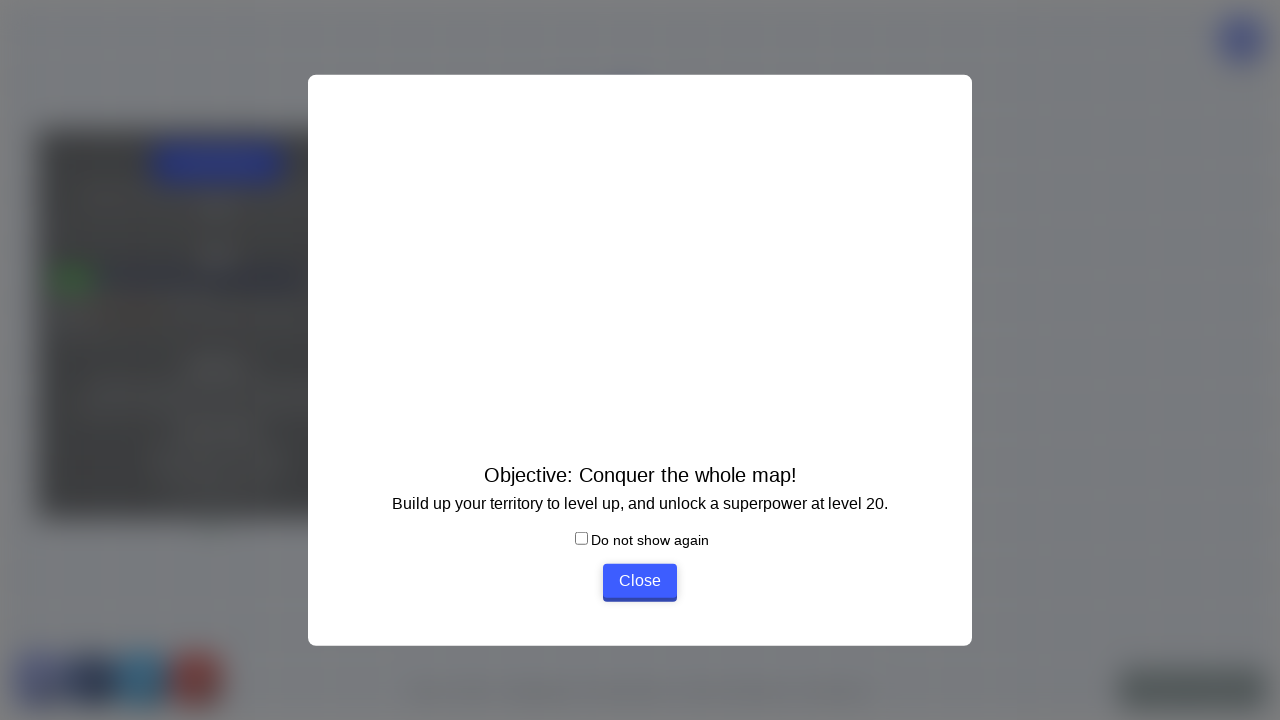

Closed tutorial popup at (640, 580) on #tuto-popup .button
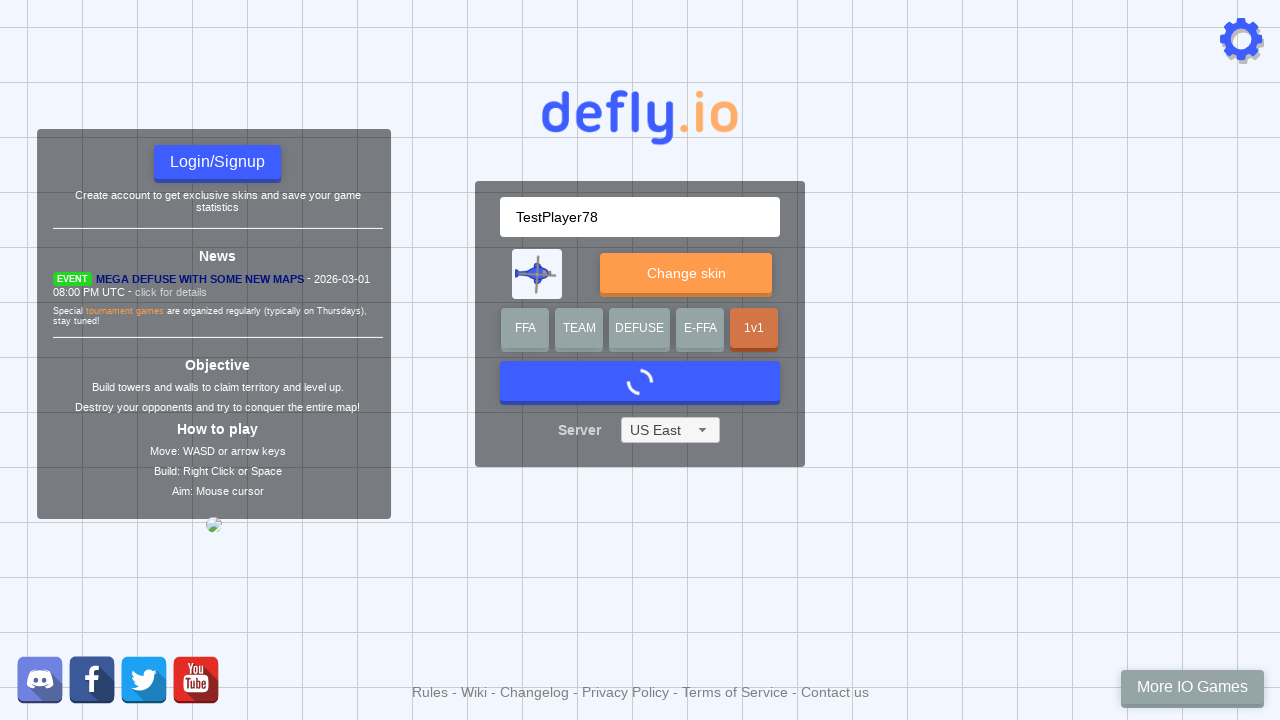

Player list appeared in lobby
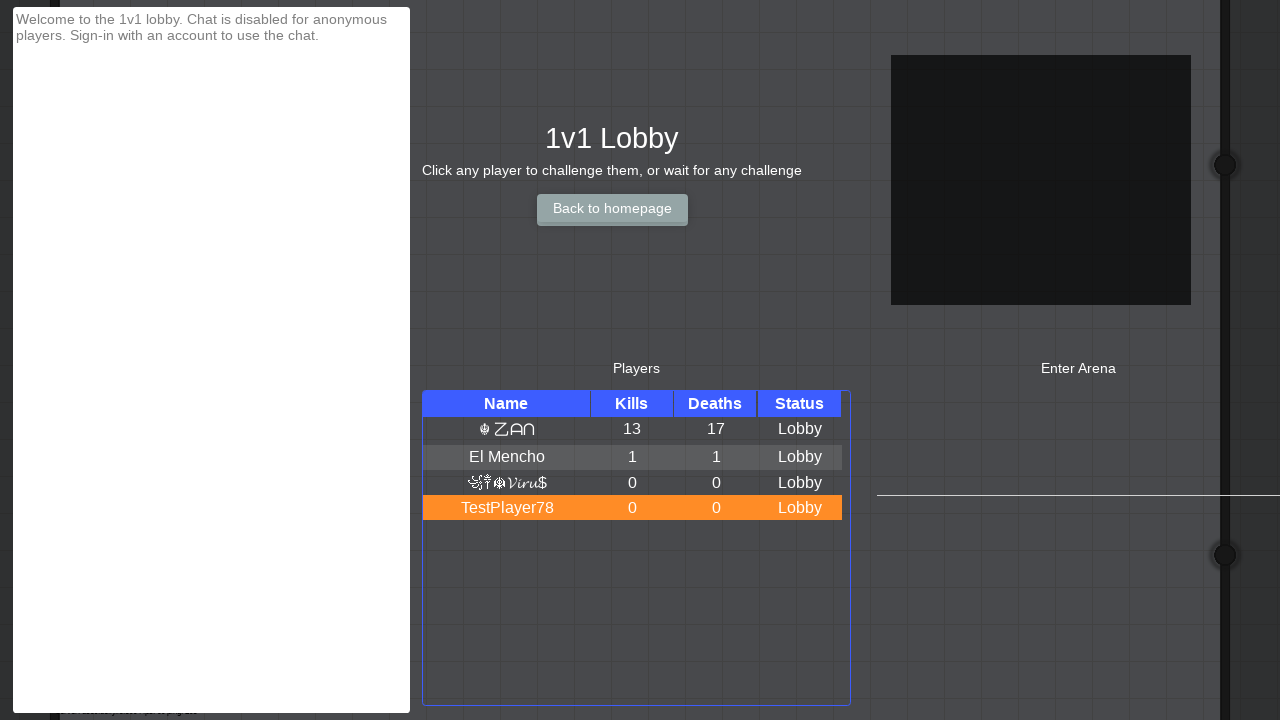

Accepted incoming challenge from opponent at (1166, 529) on #gm-1v1-duel-list .button >> nth=0
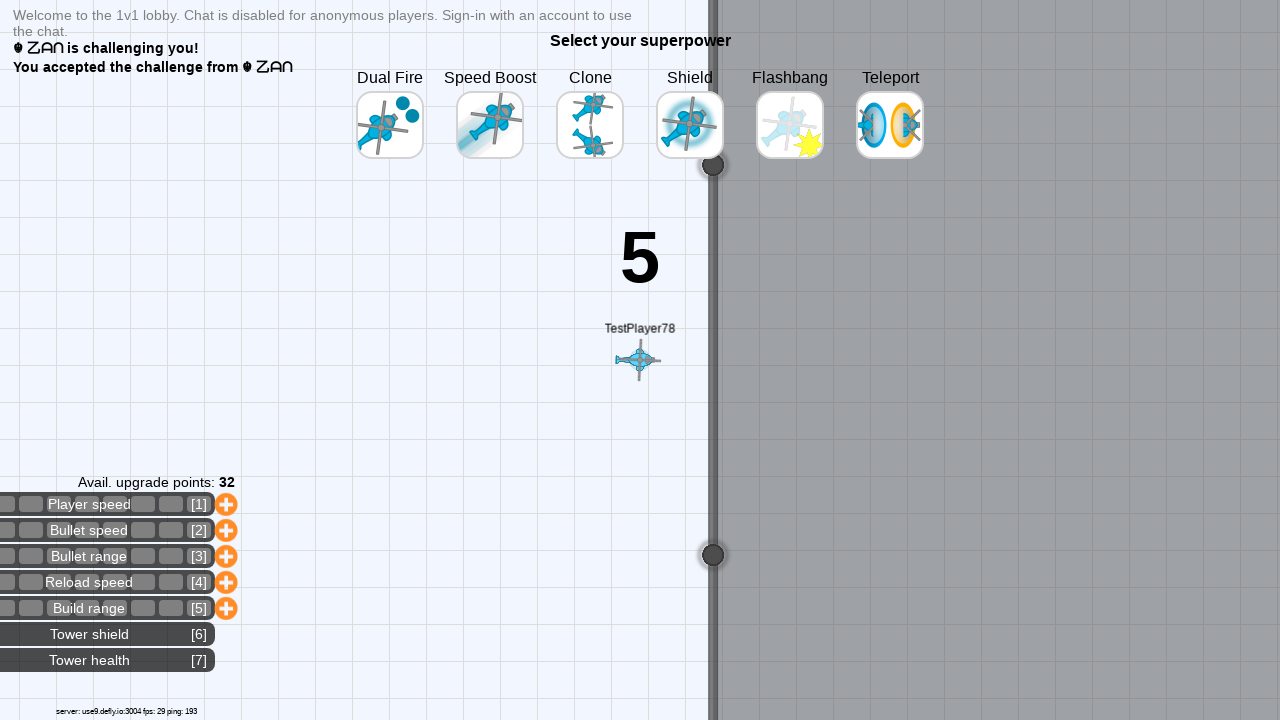

Game started and chat history hidden
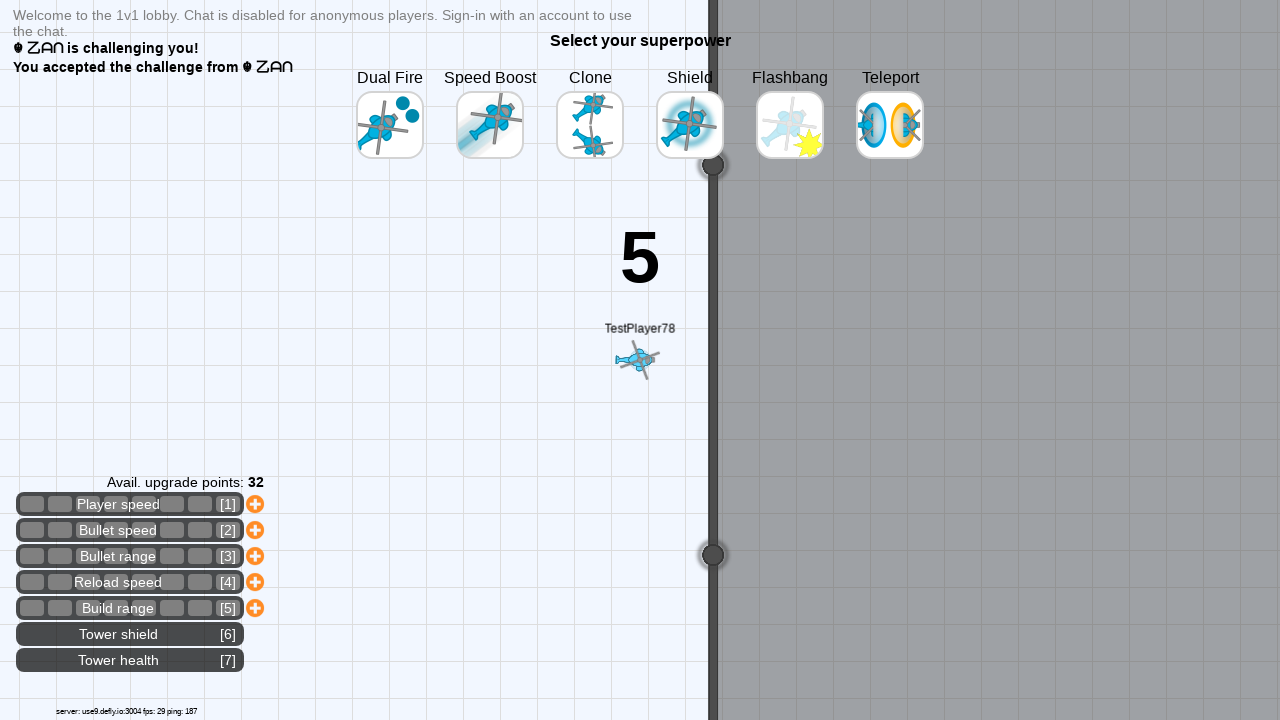

Sent upgrade key sequence
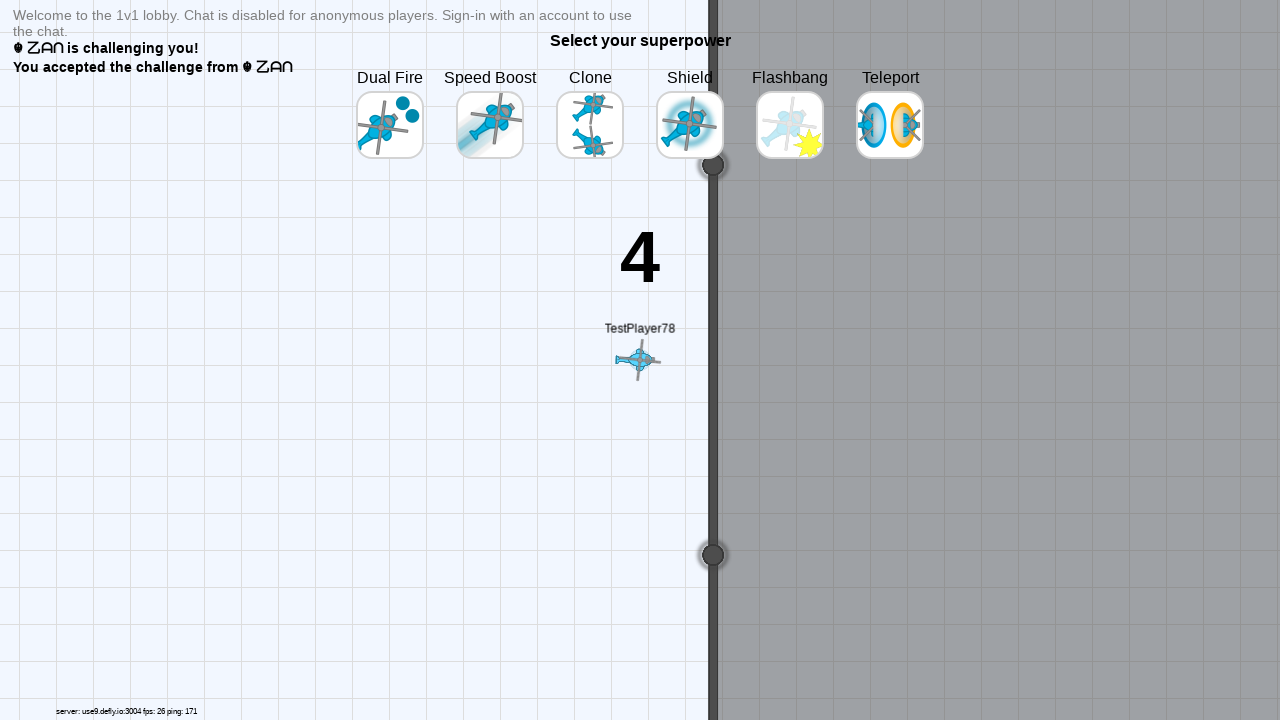

Performed random movement action 1/10 and clicked canvas at (640, 360) on canvas >> nth=-1
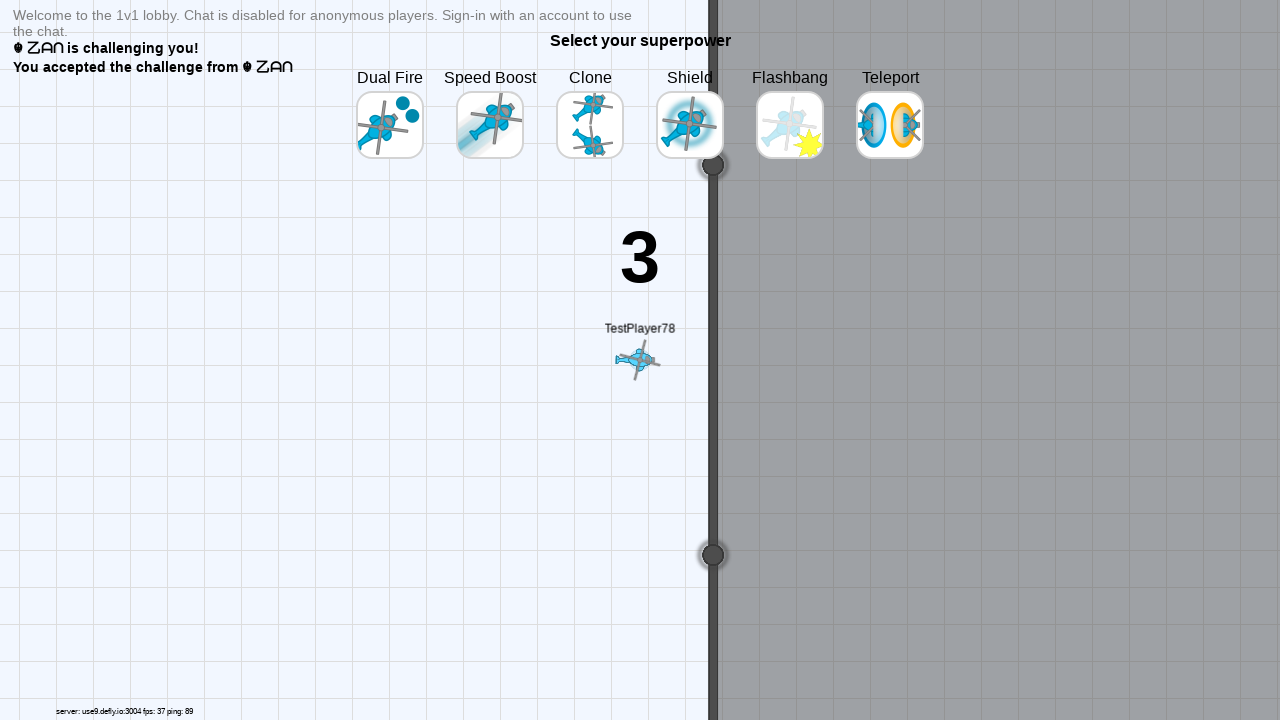

Performed random movement action 2/10 and clicked canvas at (640, 360) on canvas >> nth=-1
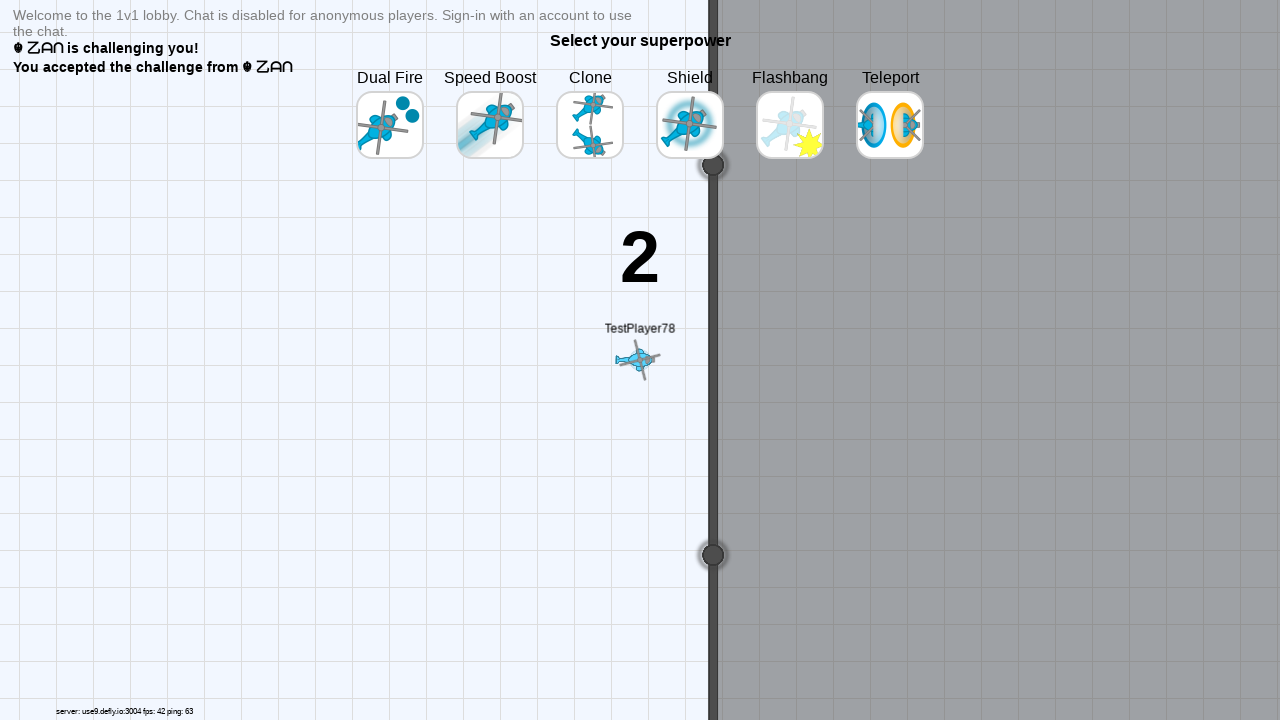

Performed random movement action 3/10 and clicked canvas at (640, 360) on canvas >> nth=-1
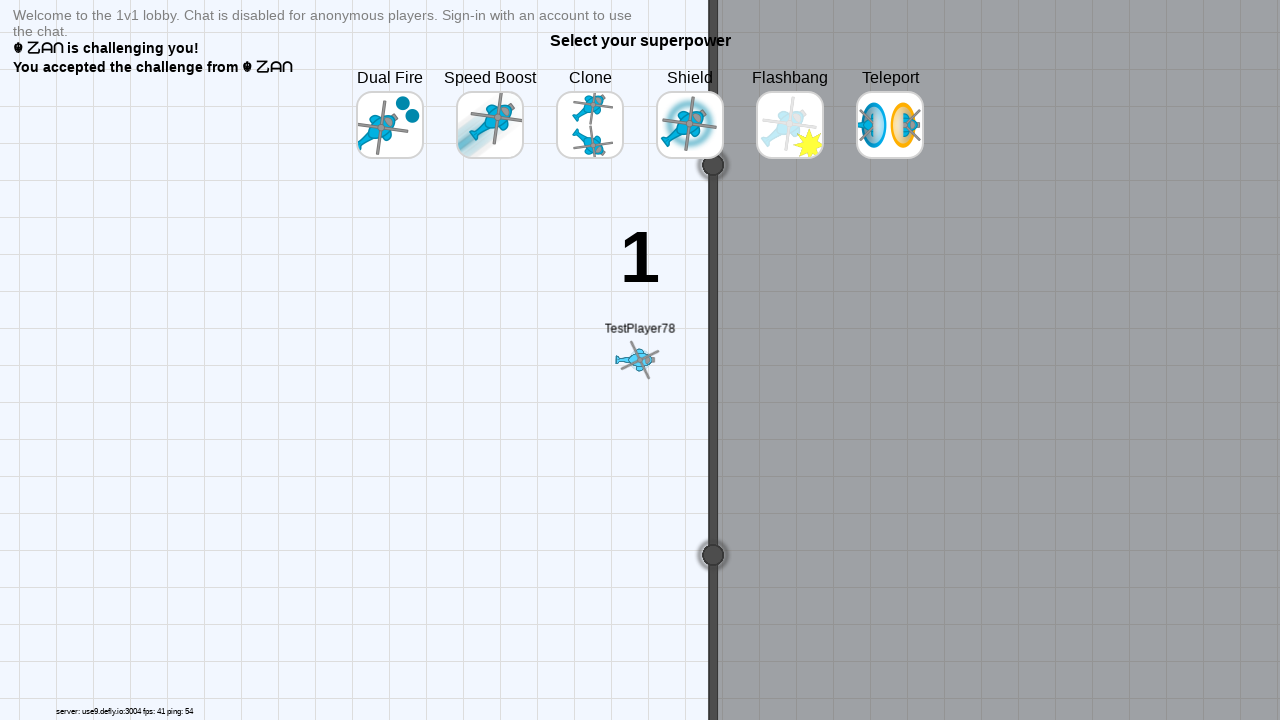

Performed random movement action 4/10 and clicked canvas at (640, 360) on canvas >> nth=-1
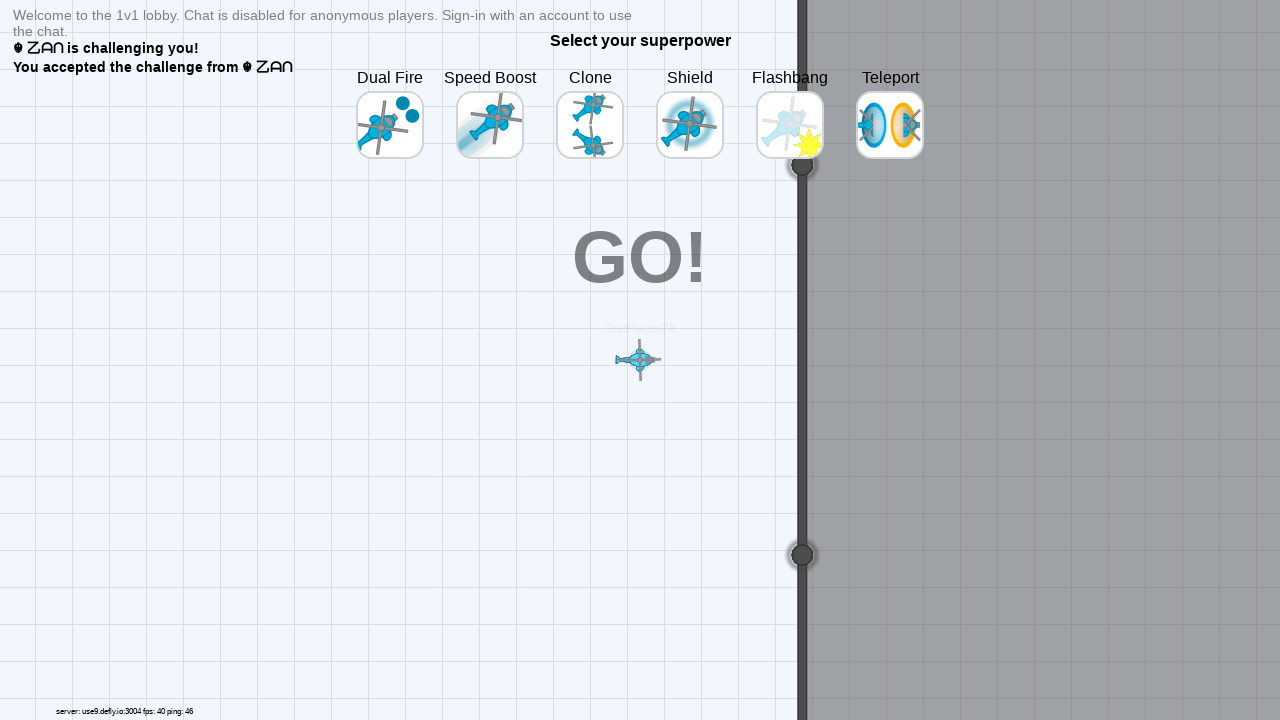

Performed random movement action 5/10 and clicked canvas at (640, 360) on canvas >> nth=-1
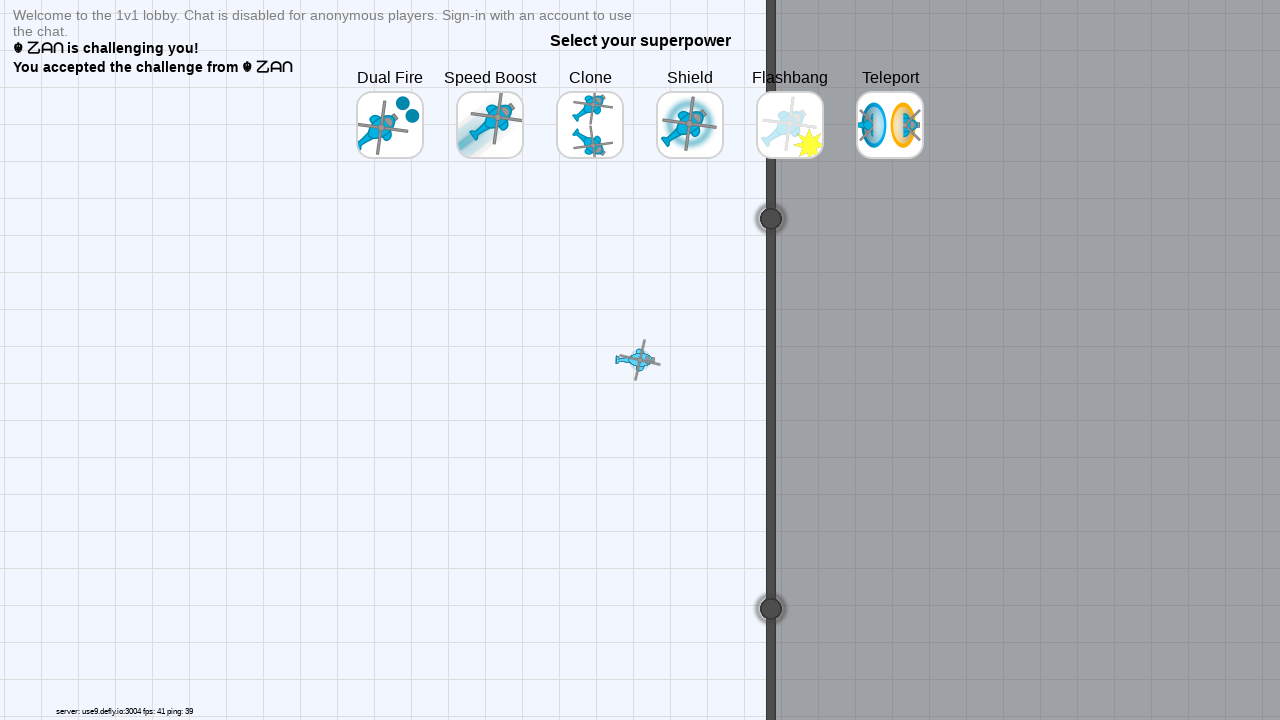

Performed random movement action 6/10 and clicked canvas at (640, 360) on canvas >> nth=-1
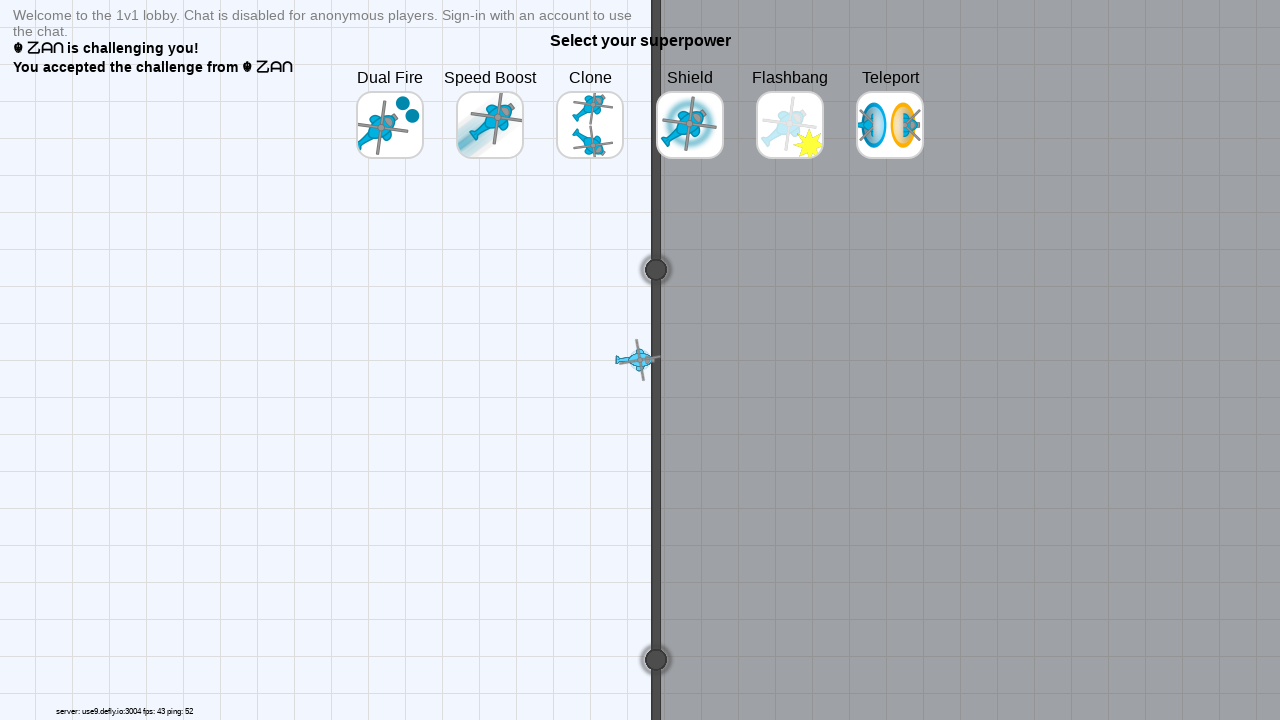

Performed random movement action 7/10 and clicked canvas at (640, 360) on canvas >> nth=-1
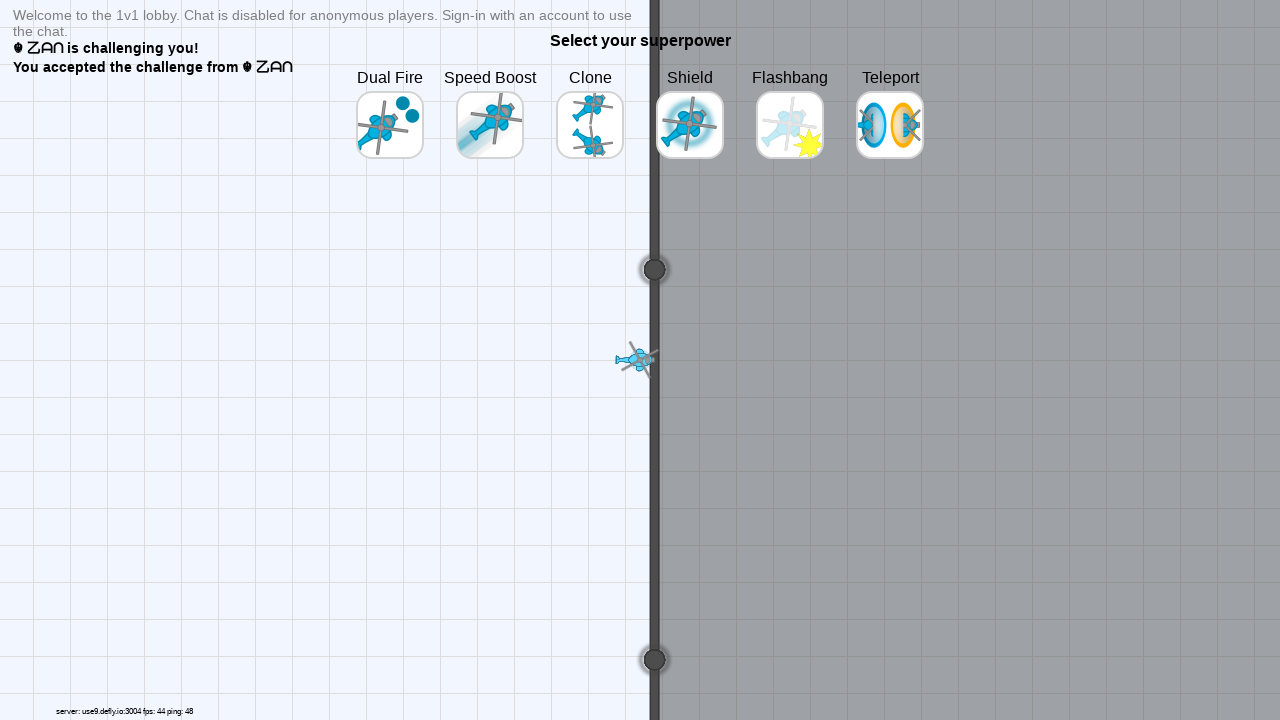

Performed random movement action 8/10 and clicked canvas at (640, 360) on canvas >> nth=-1
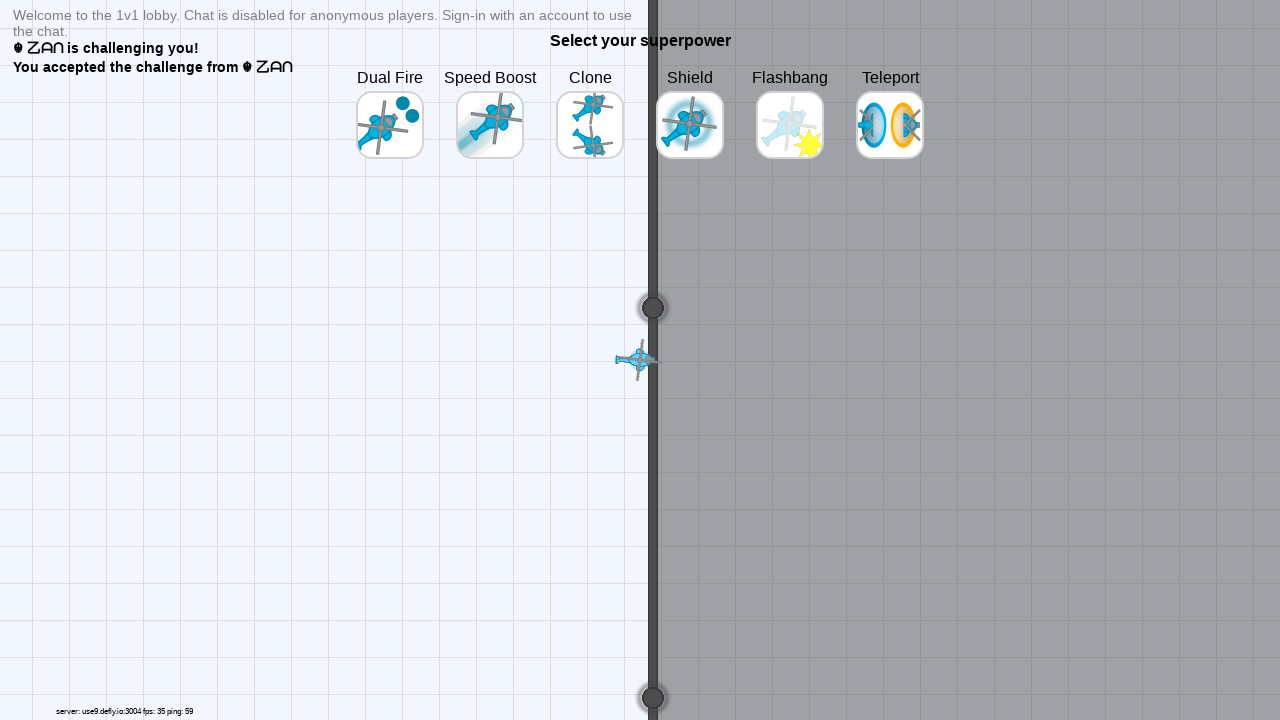

Performed random movement action 9/10 and clicked canvas at (640, 360) on canvas >> nth=-1
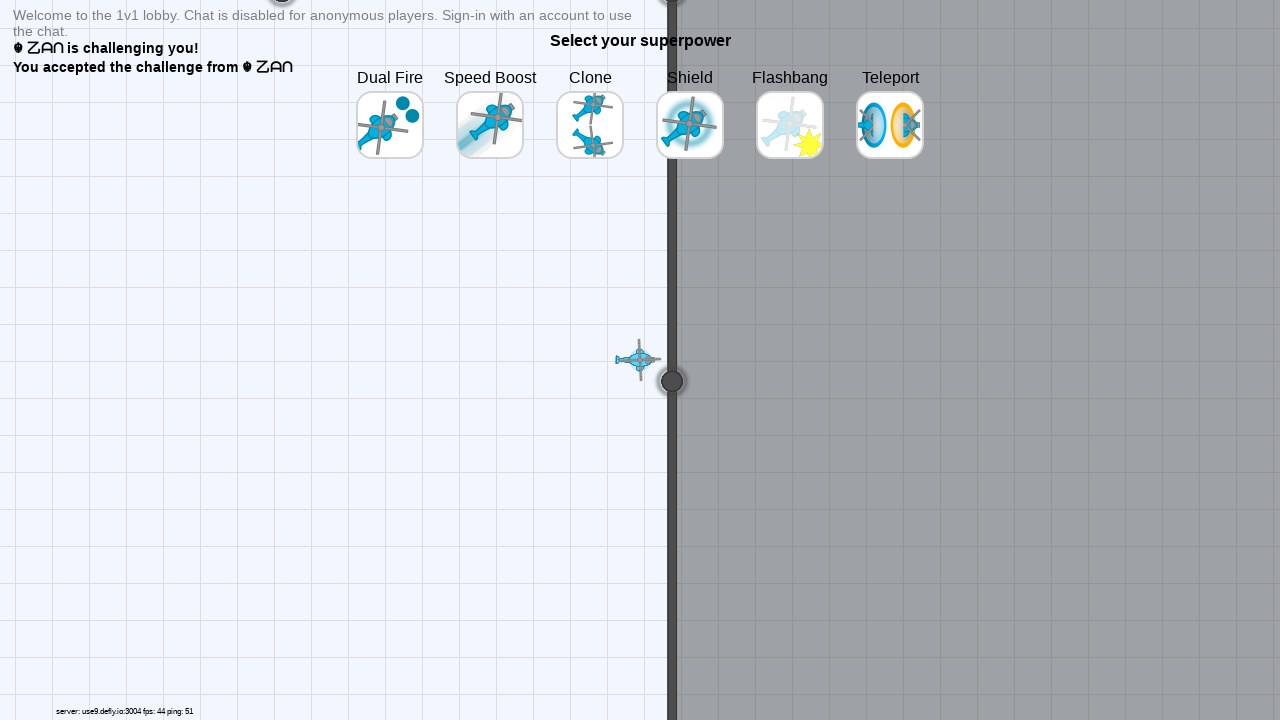

Performed random movement action 10/10 and clicked canvas at (640, 360) on canvas >> nth=-1
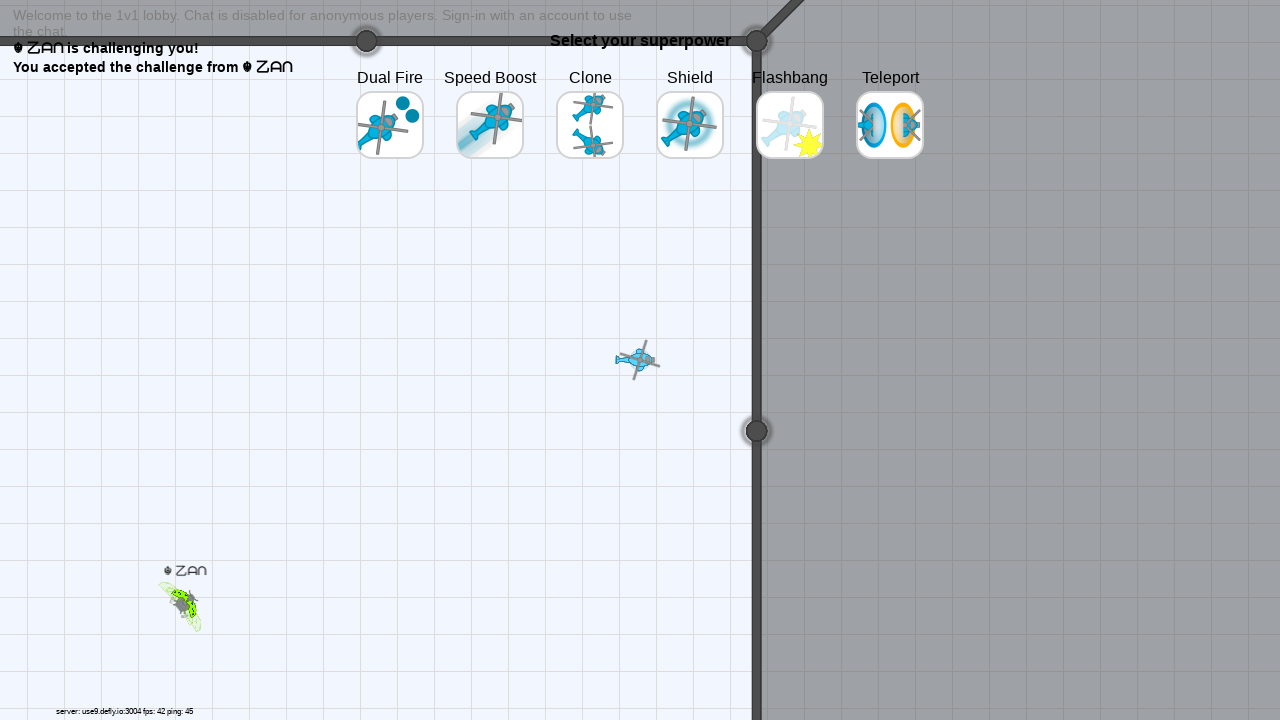

Released all movement keys
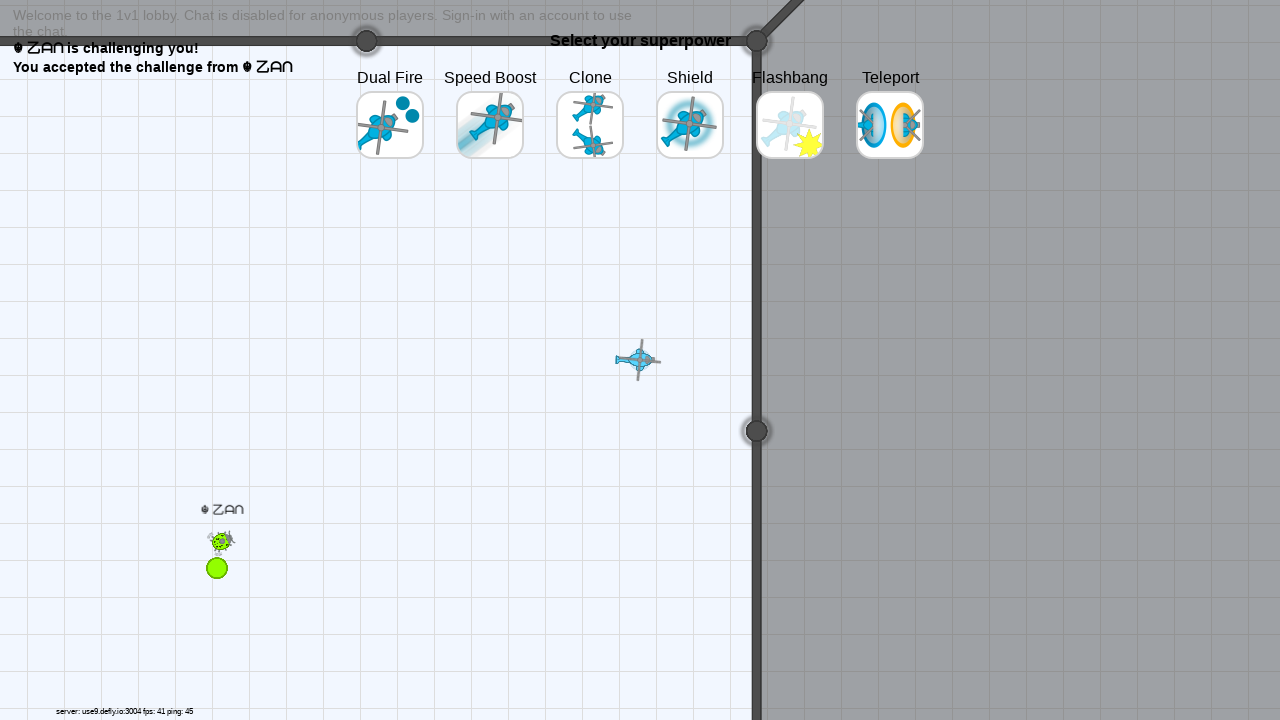

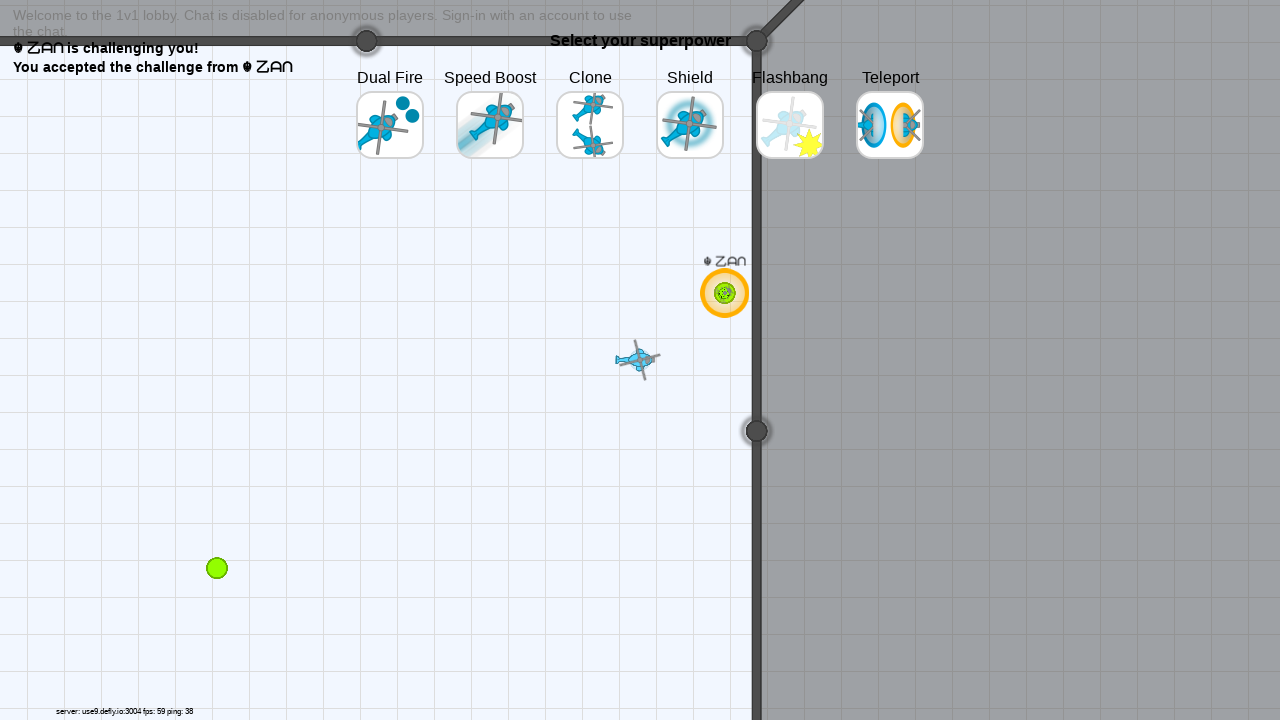